Tests a simple signup/contact form by filling in first name, last name, and email fields, then clicking the submit button.

Starting URL: https://secure-retreat-92358.herokuapp.com/

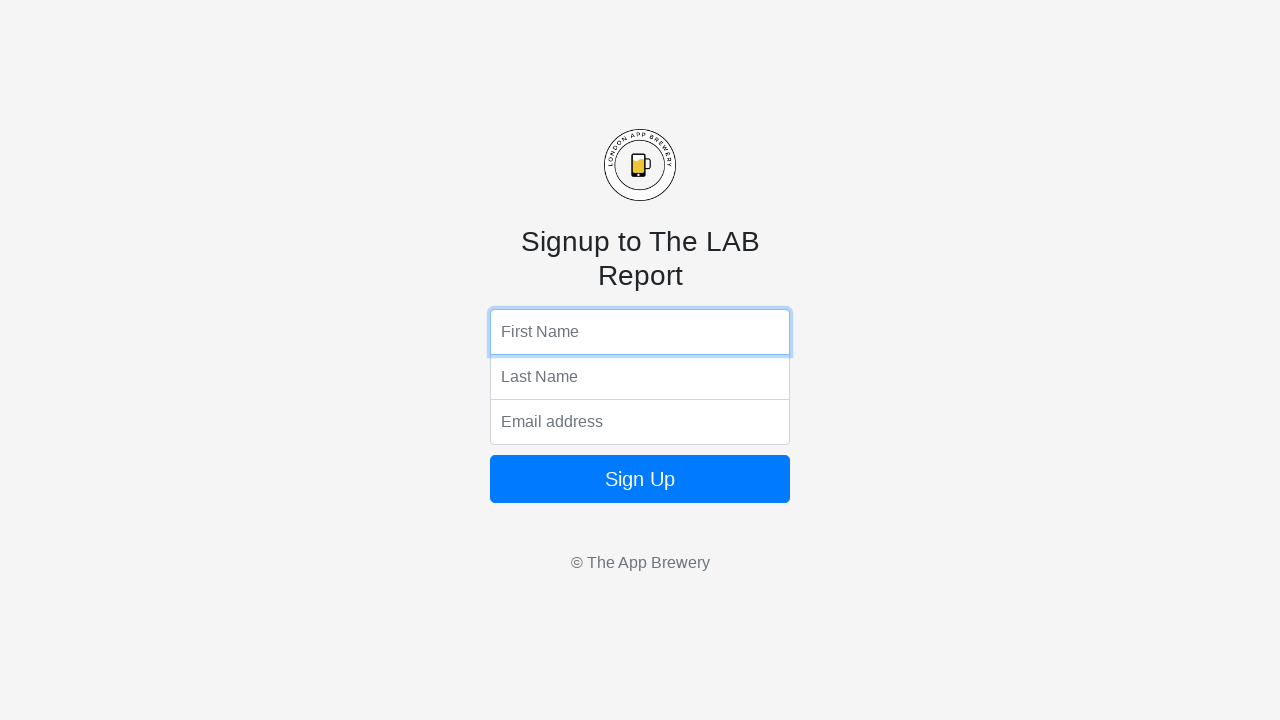

Filled first name field with 'John' on input[name='fName']
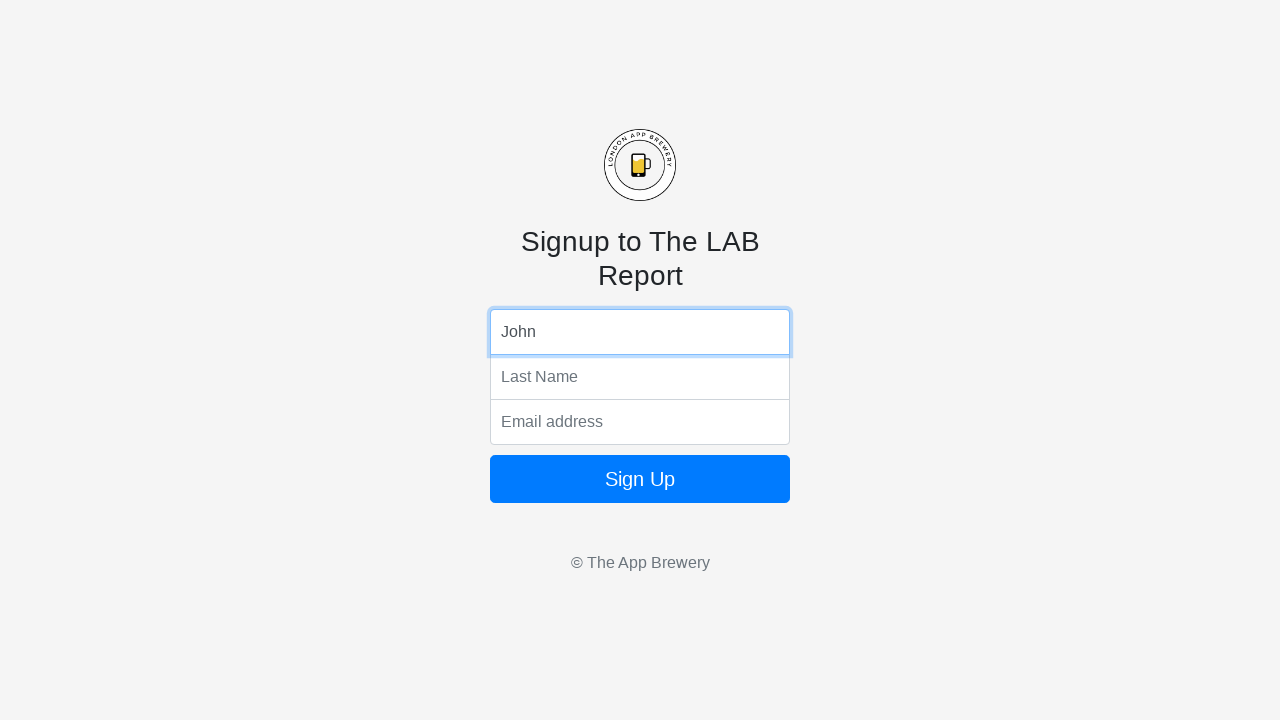

Filled last name field with 'Smith' on input[name='lName']
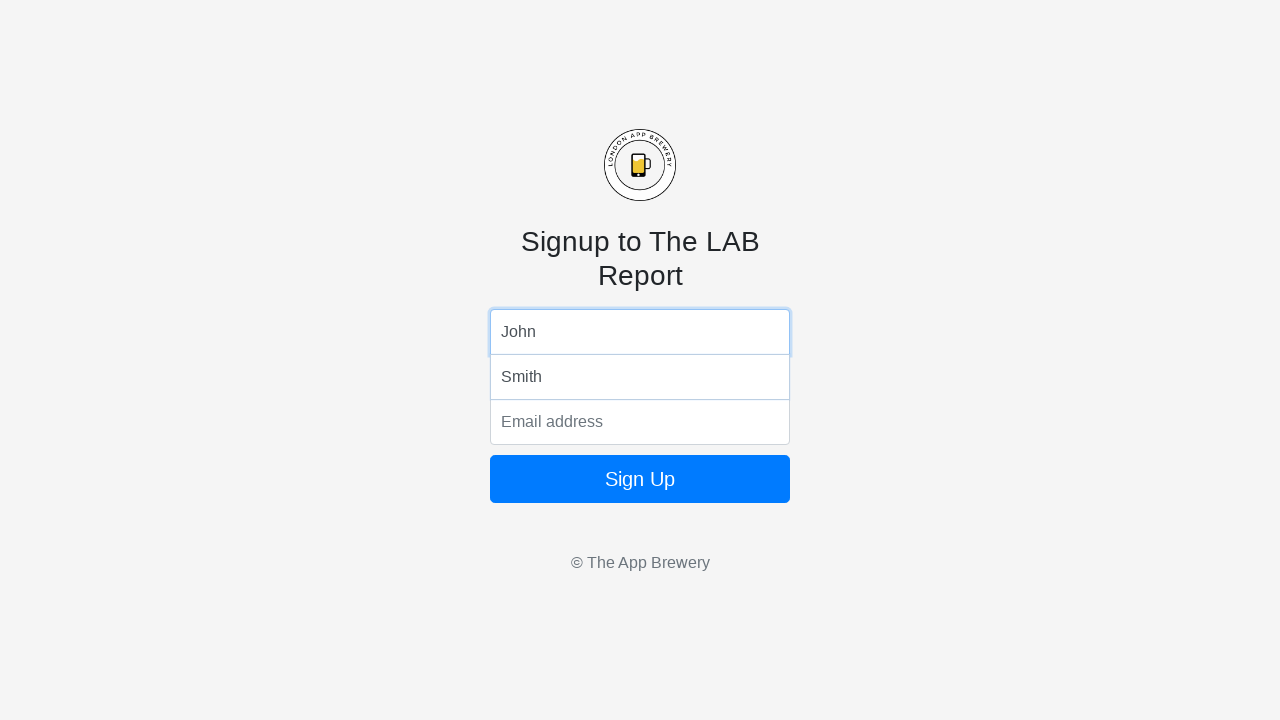

Filled email field with 'johnsmith@example.com' on input[name='email']
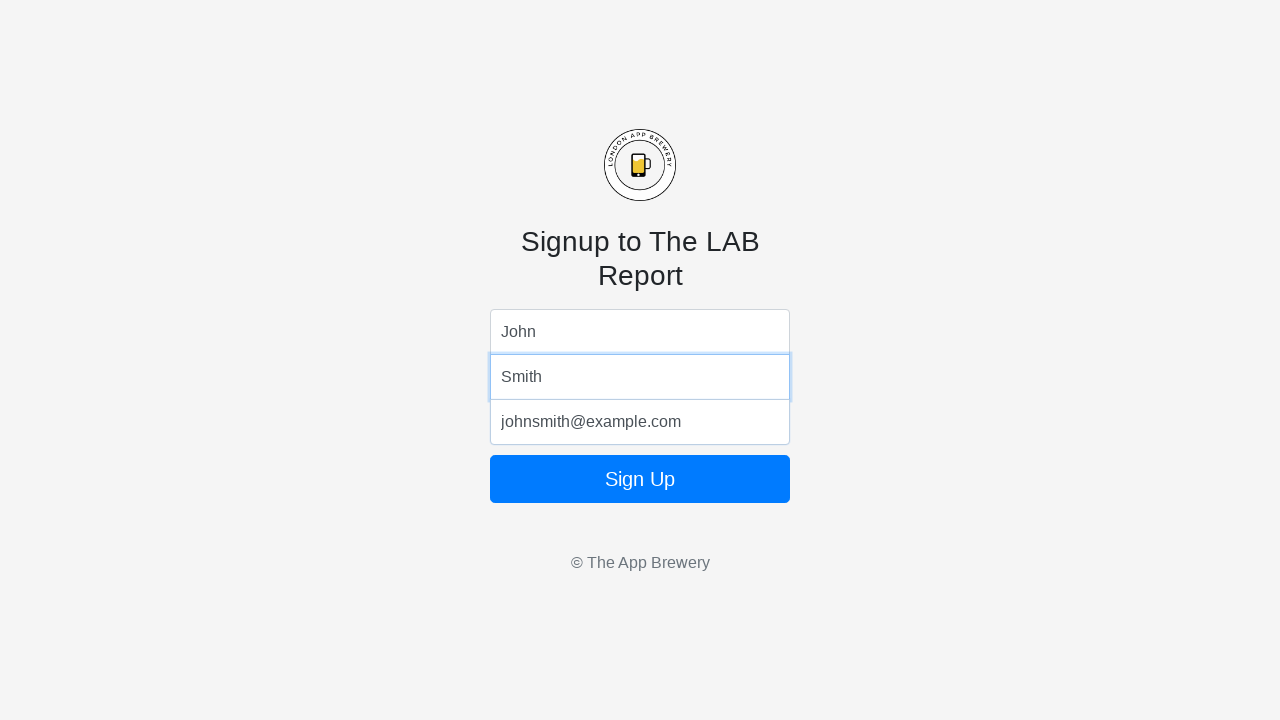

Clicked form submit button at (640, 479) on form button
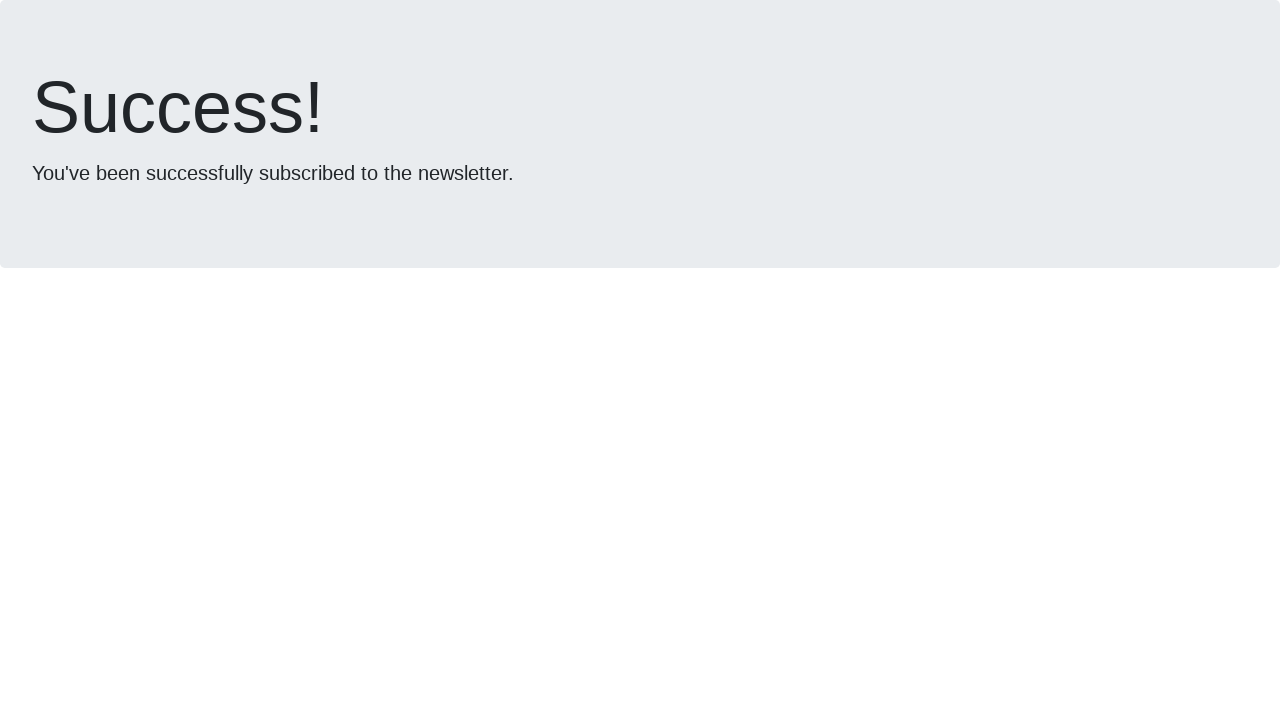

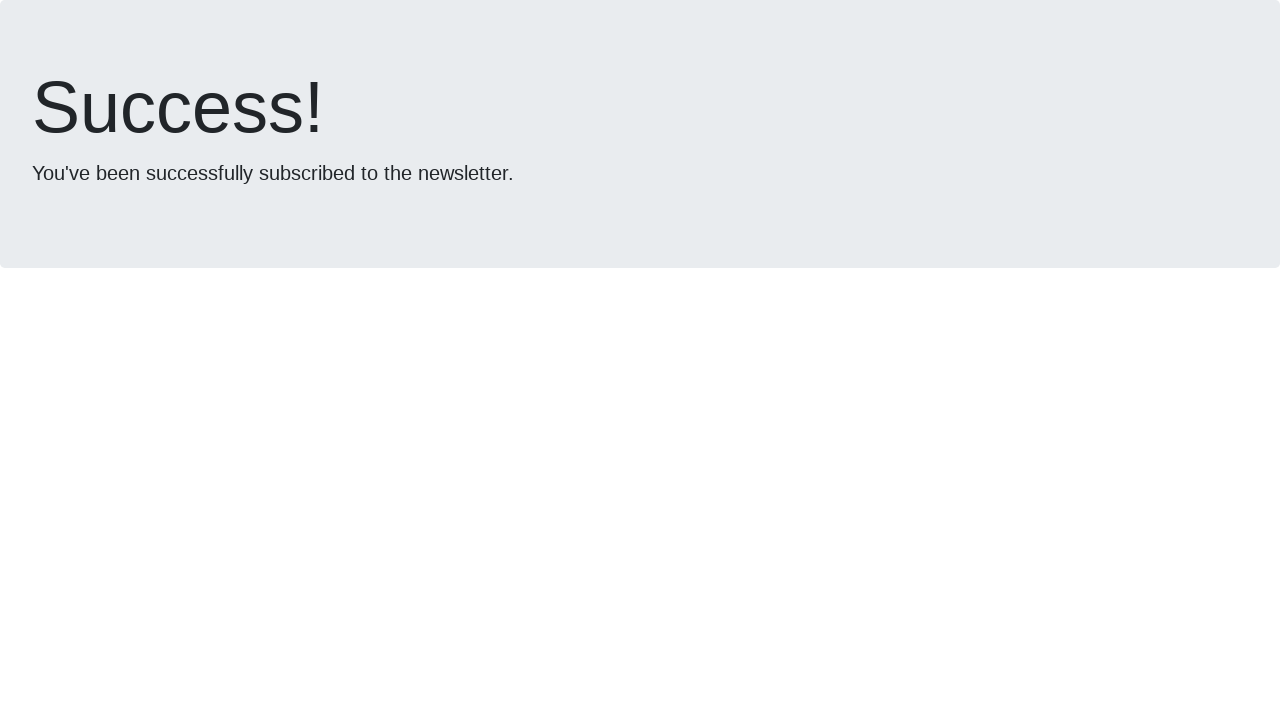